Tests filtering products by Bosch brand on multifunction oven category

Starting URL: https://bepantoan.vn/danh-muc/lo-nuong-da-nang

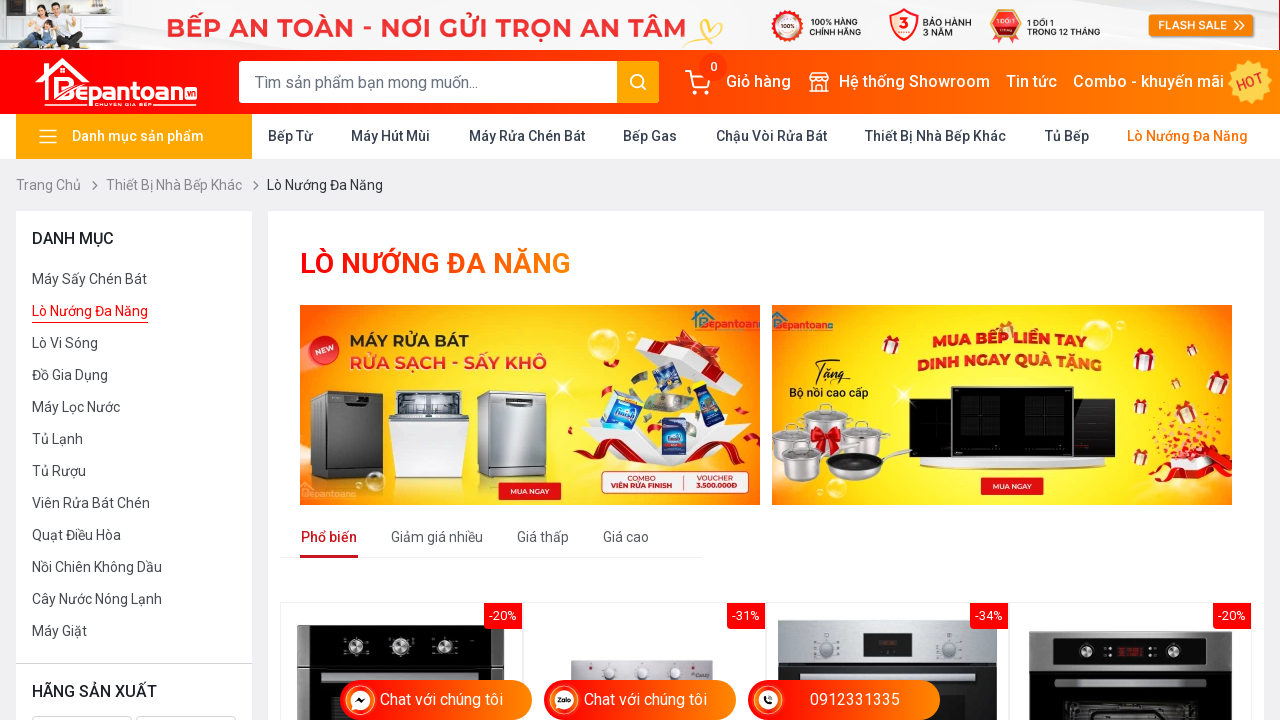

Clicked on Bosch brand filter at (78, 650) on xpath=//span[text()='Bosch']
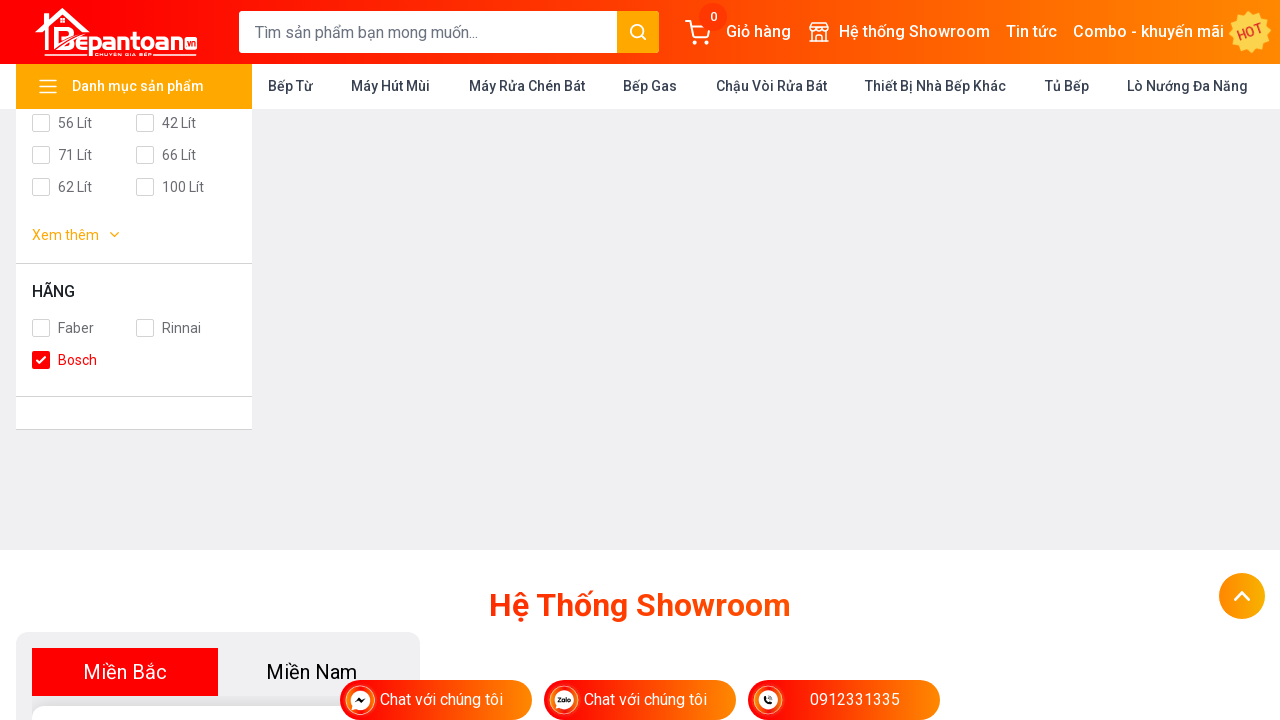

Waited for filter results to load (networkidle)
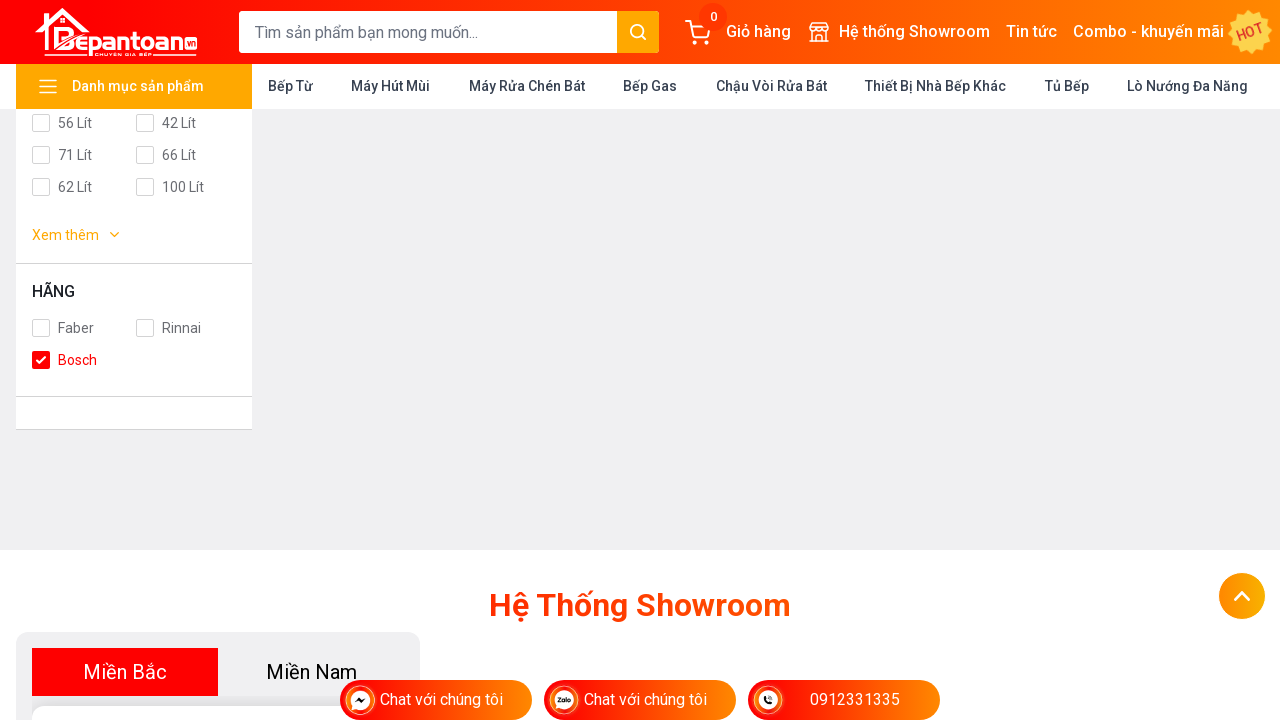

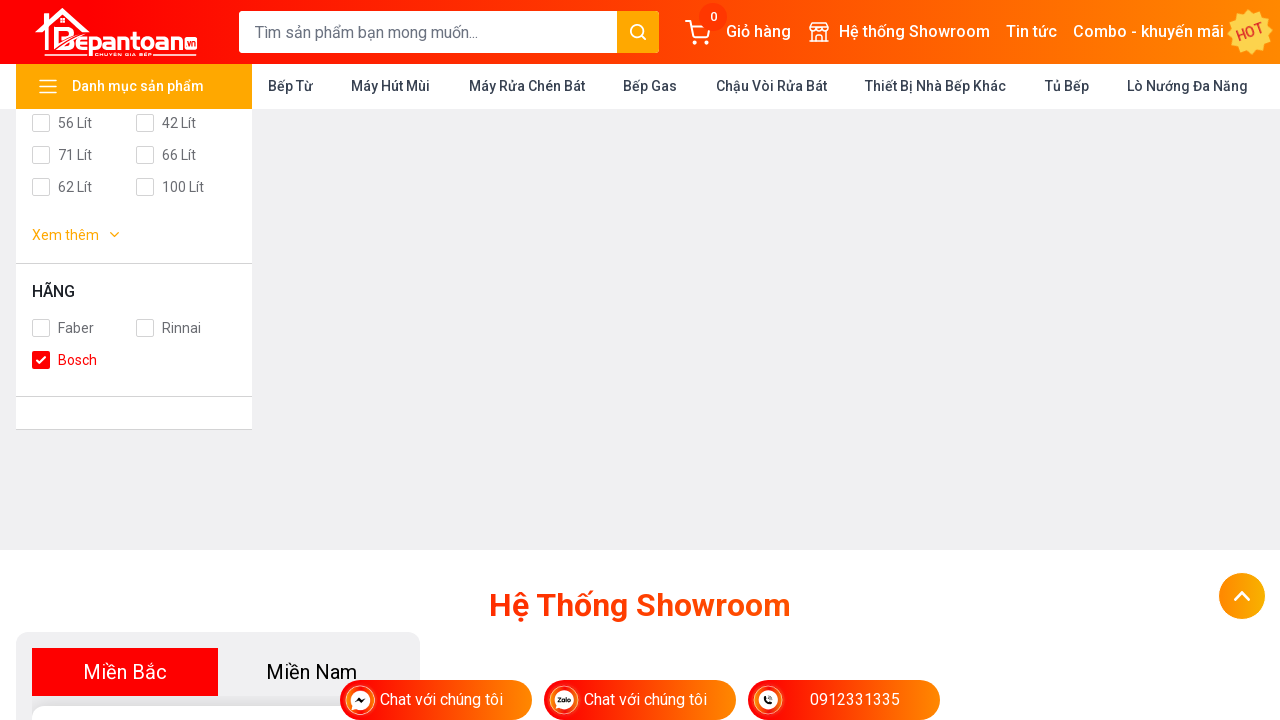